Tests the jQuery UI draggable functionality by dragging an element 100 pixels in both x and y directions within an iframe

Starting URL: https://jqueryui.com/draggable/

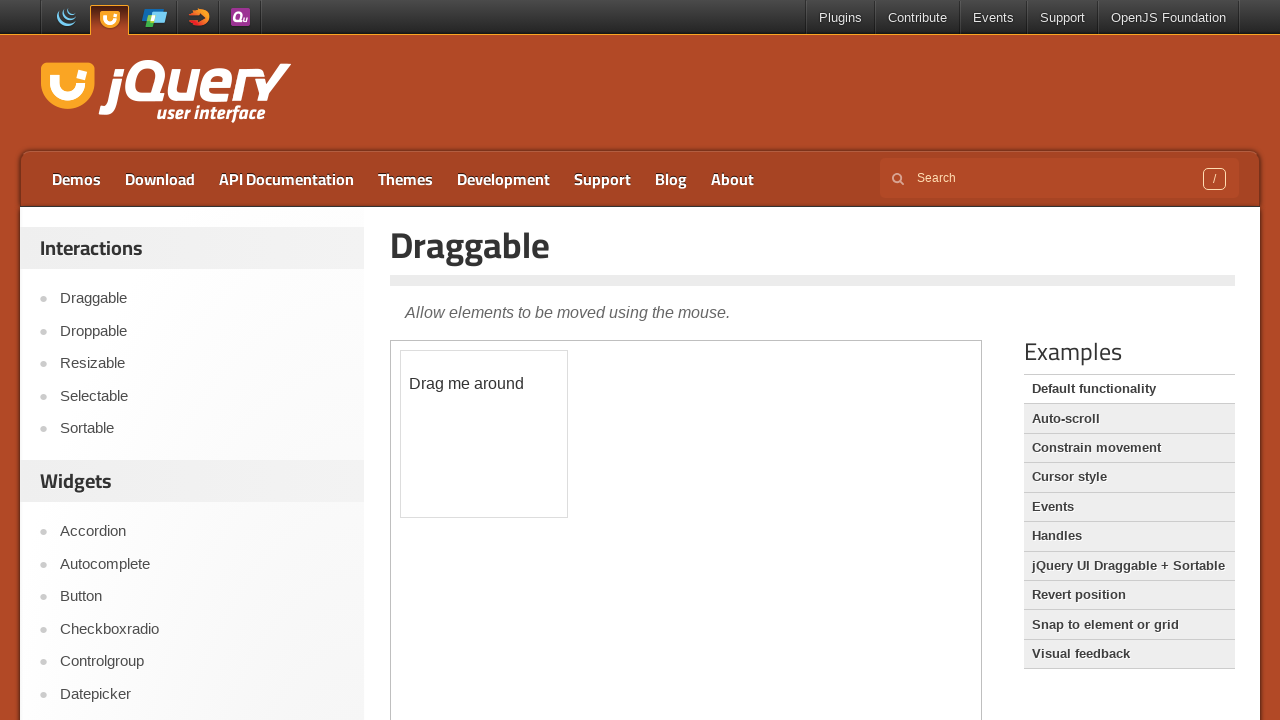

Located the first iframe containing draggable elements
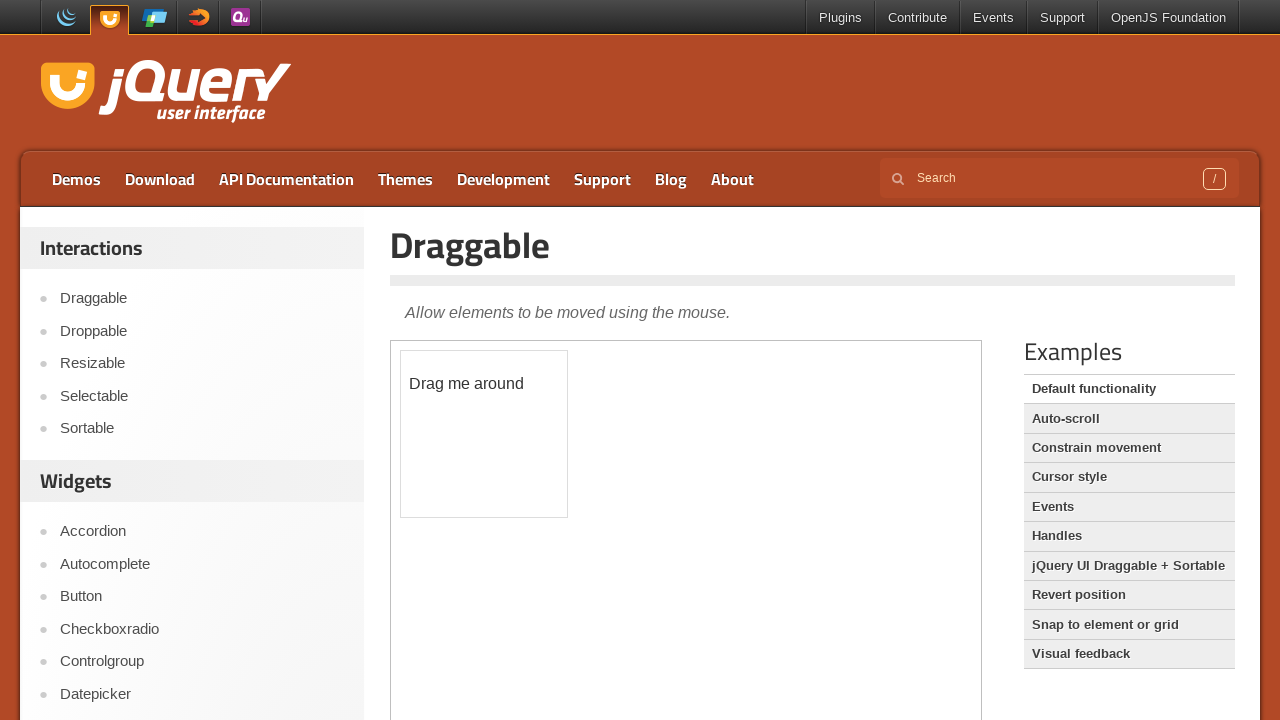

Located the draggable element with id 'draggable'
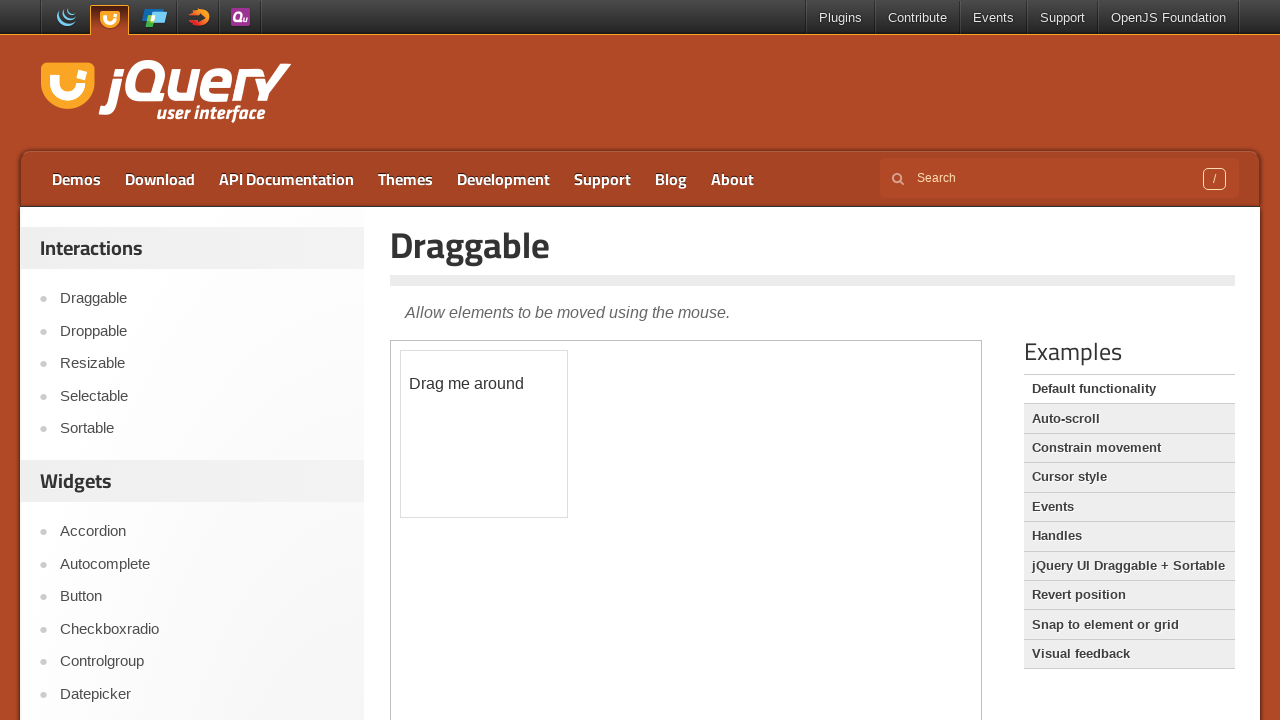

Dragged the element 100 pixels right and 100 pixels down using jQuery UI draggable at (501, 451)
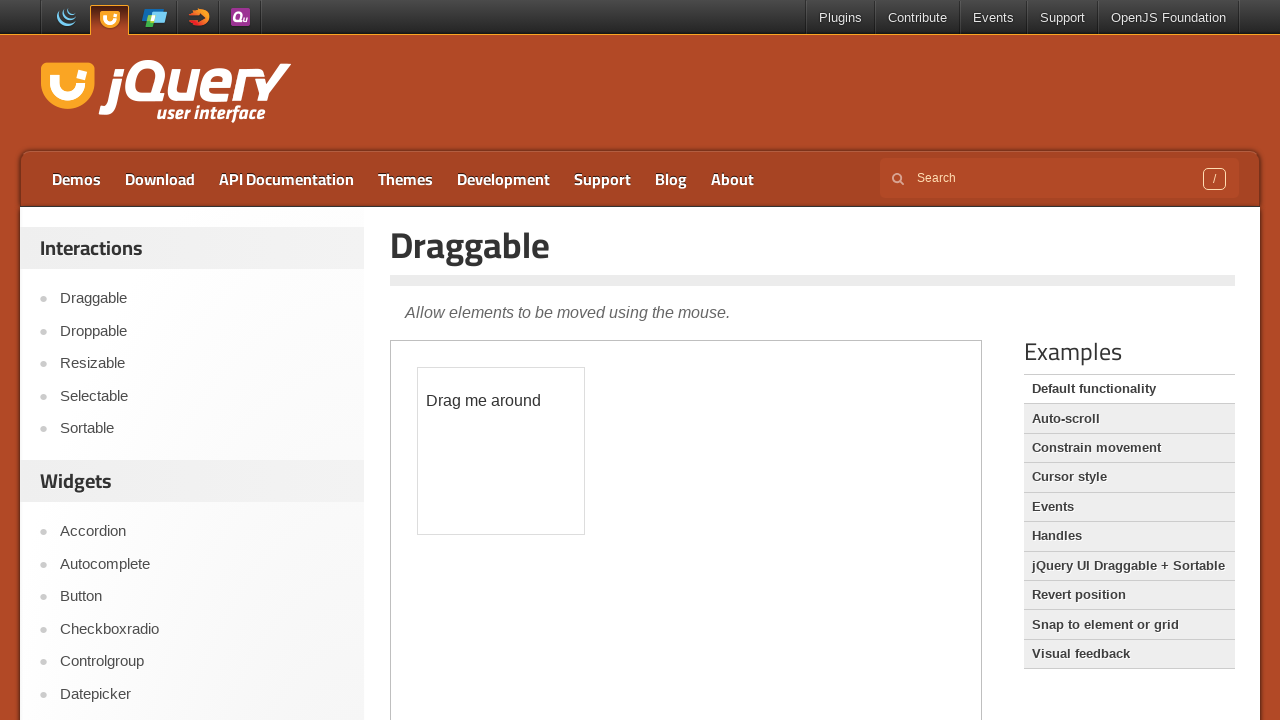

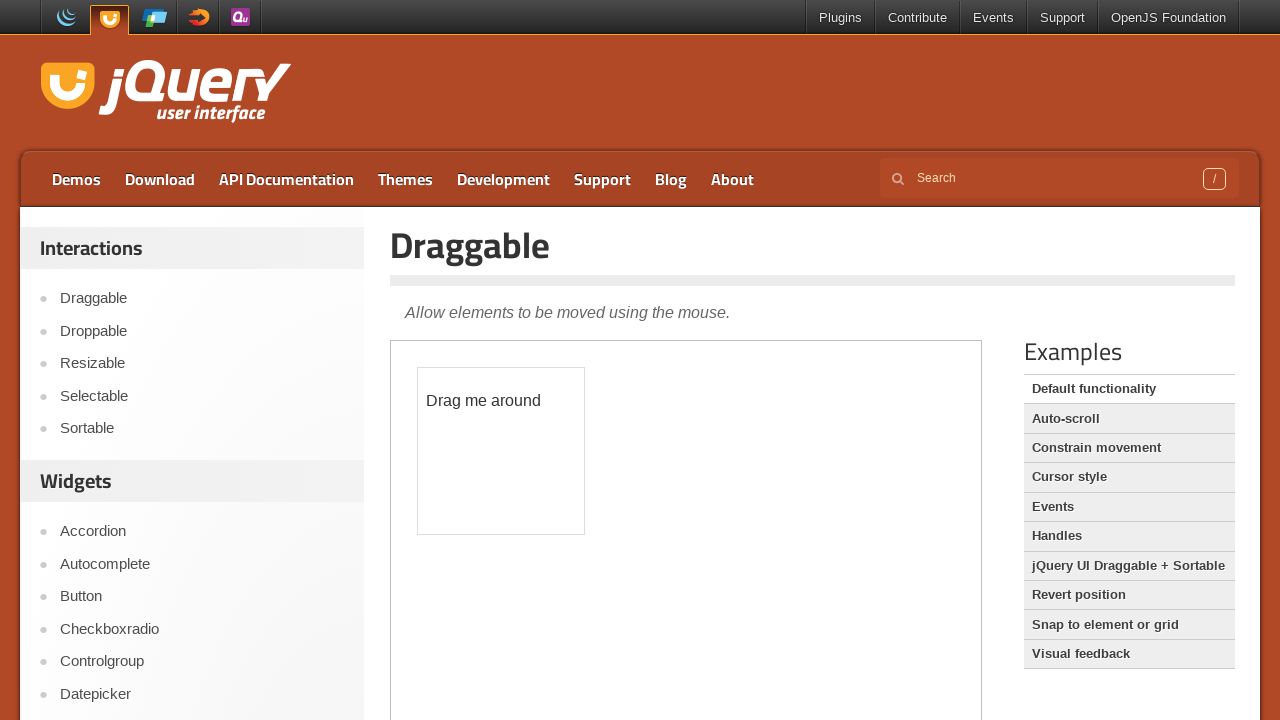